Tests search functionality by searching for "javascript" and verifying results

Starting URL: https://dev.to

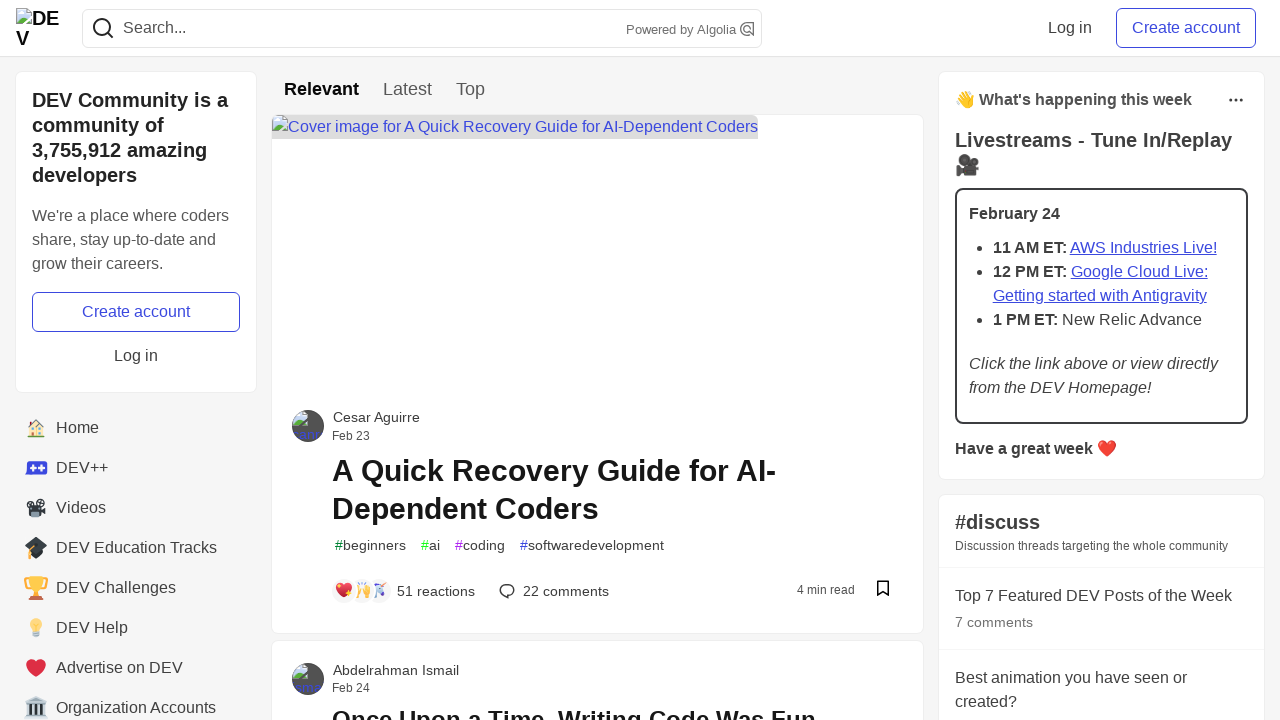

Located search input field
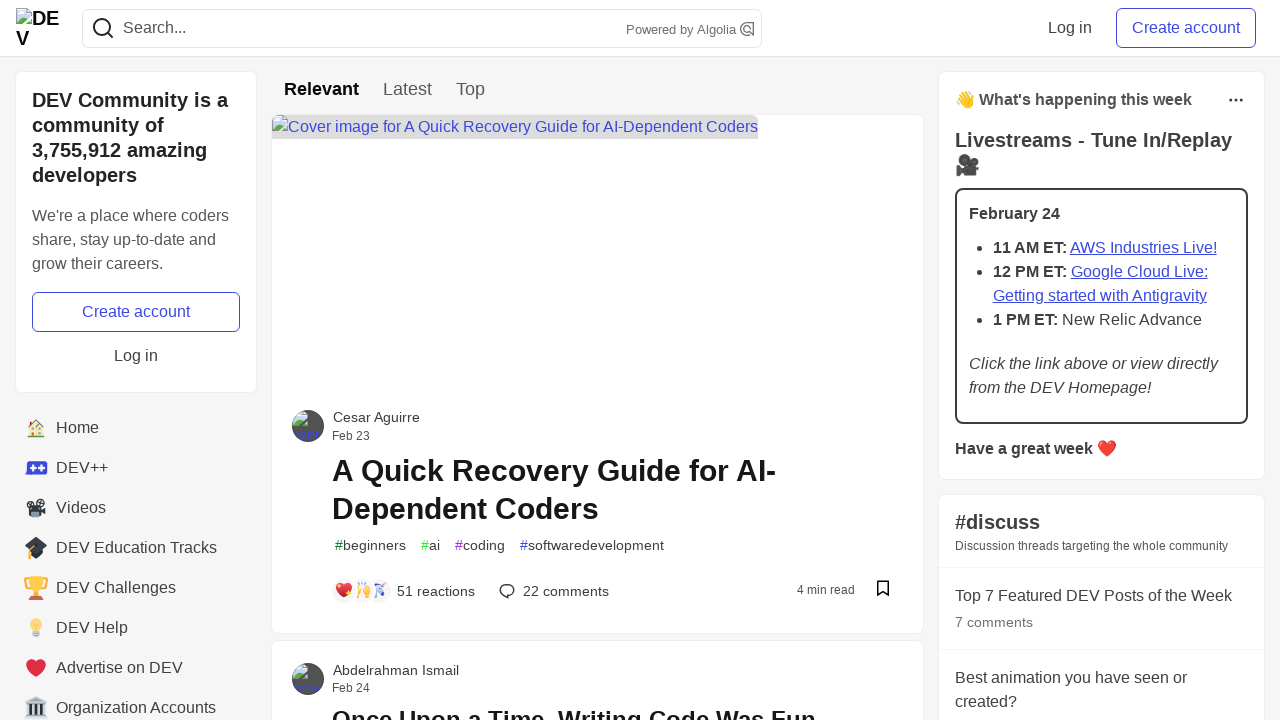

Filled search field with 'javascript' on input[name='q']
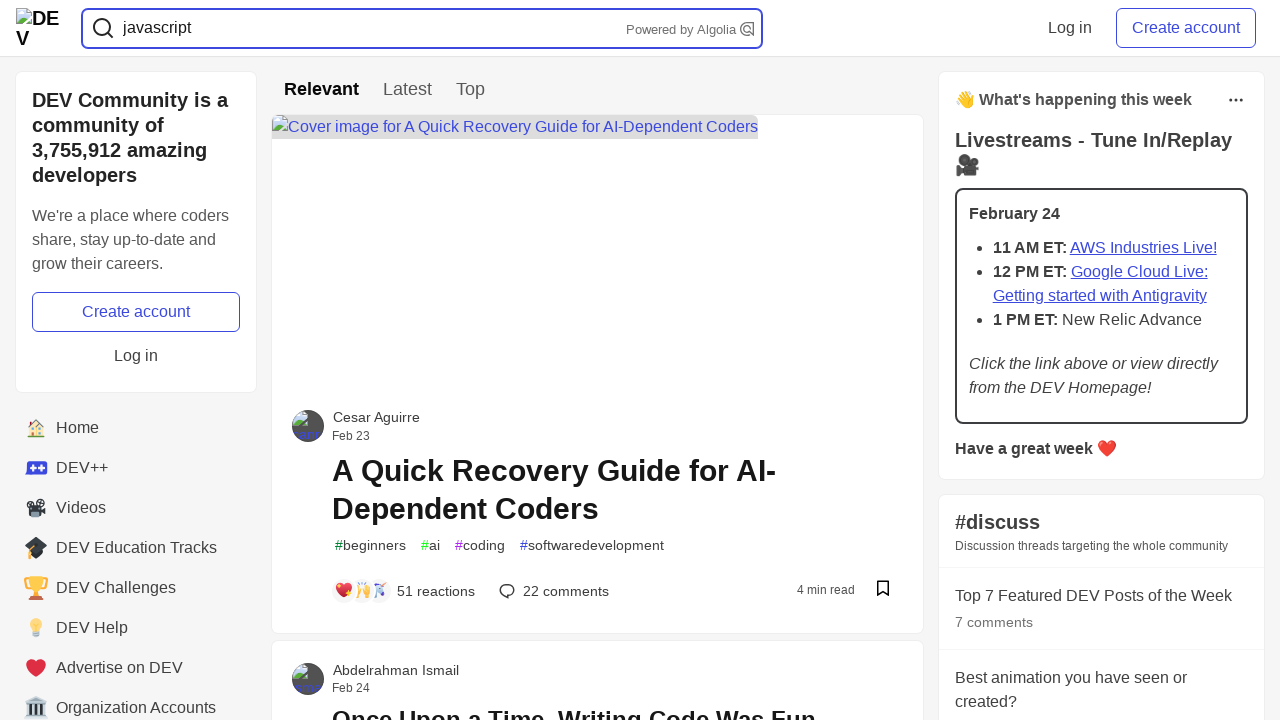

Pressed Enter to submit search on input[name='q']
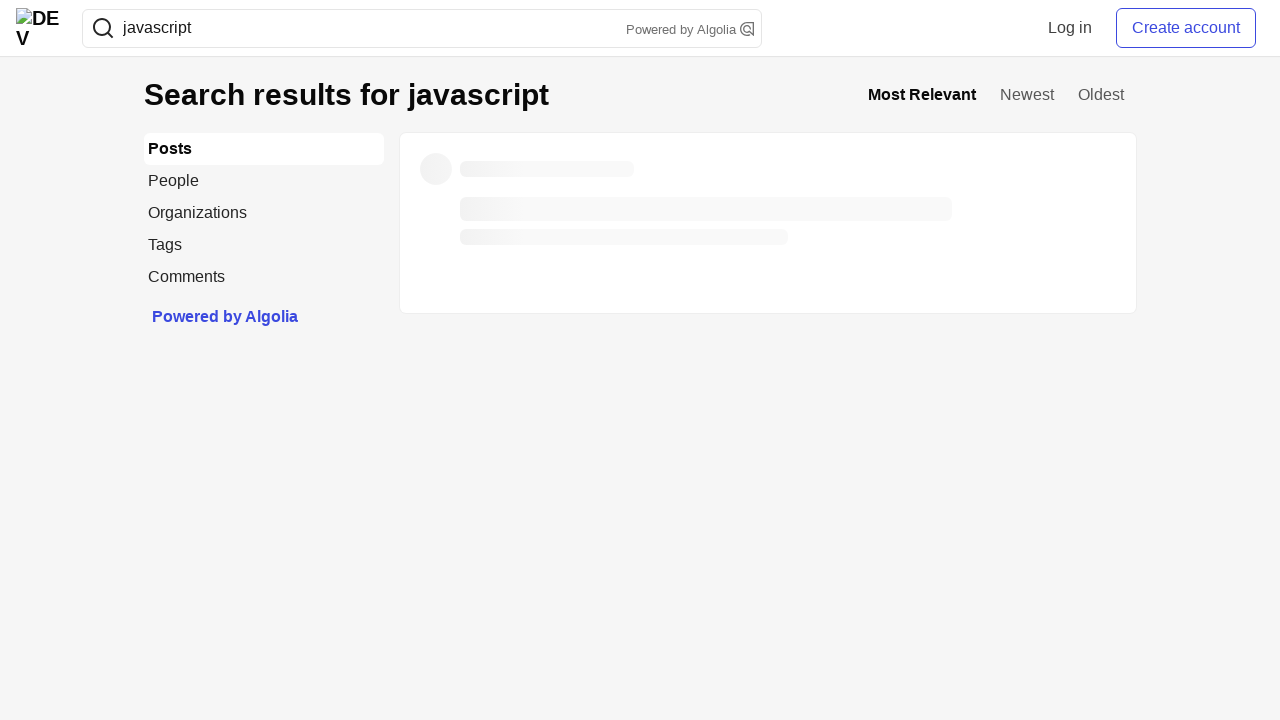

Search results page loaded with javascript query
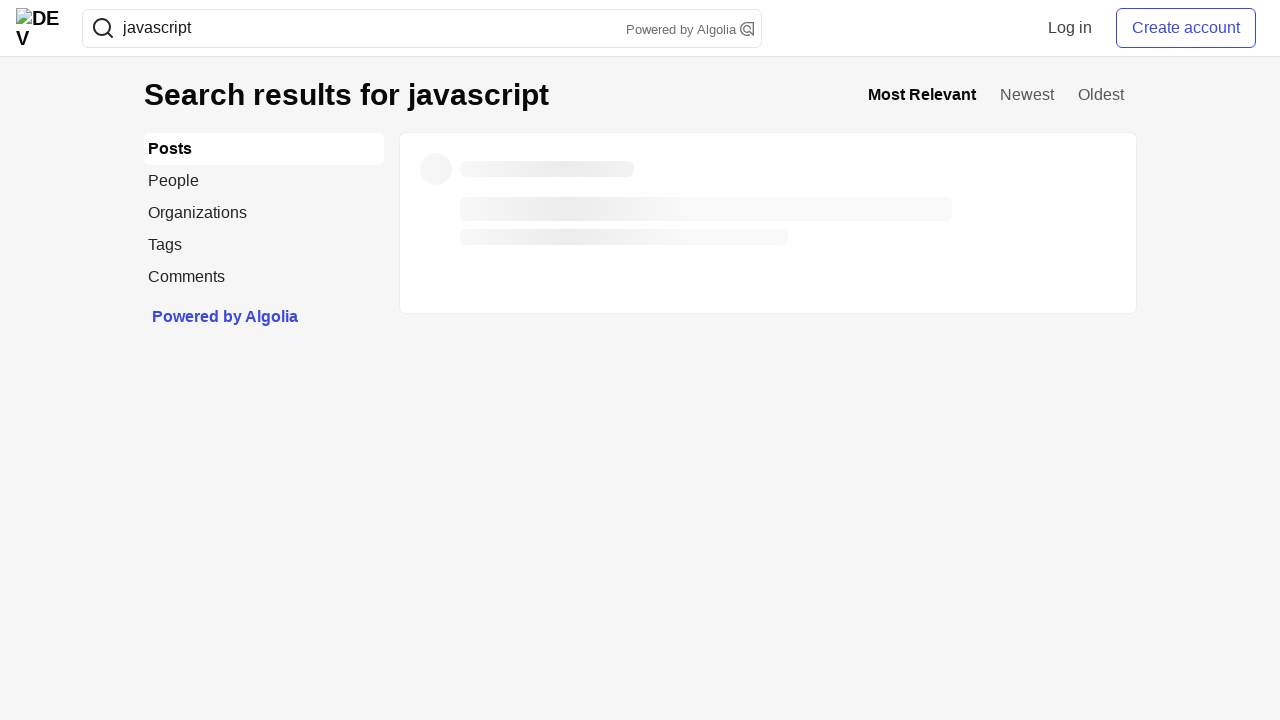

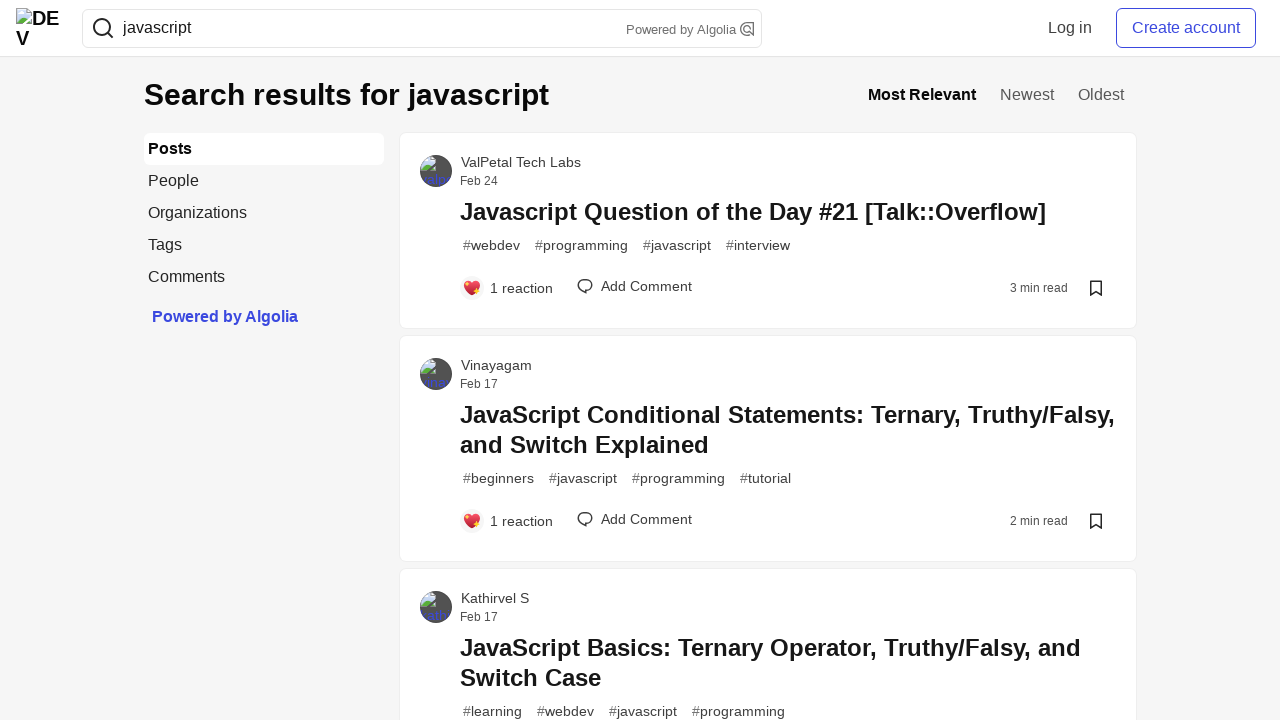